Tests draggable functionality by navigating to the Draggable demo page and dragging an element by a specific offset

Starting URL: https://jqueryui.com

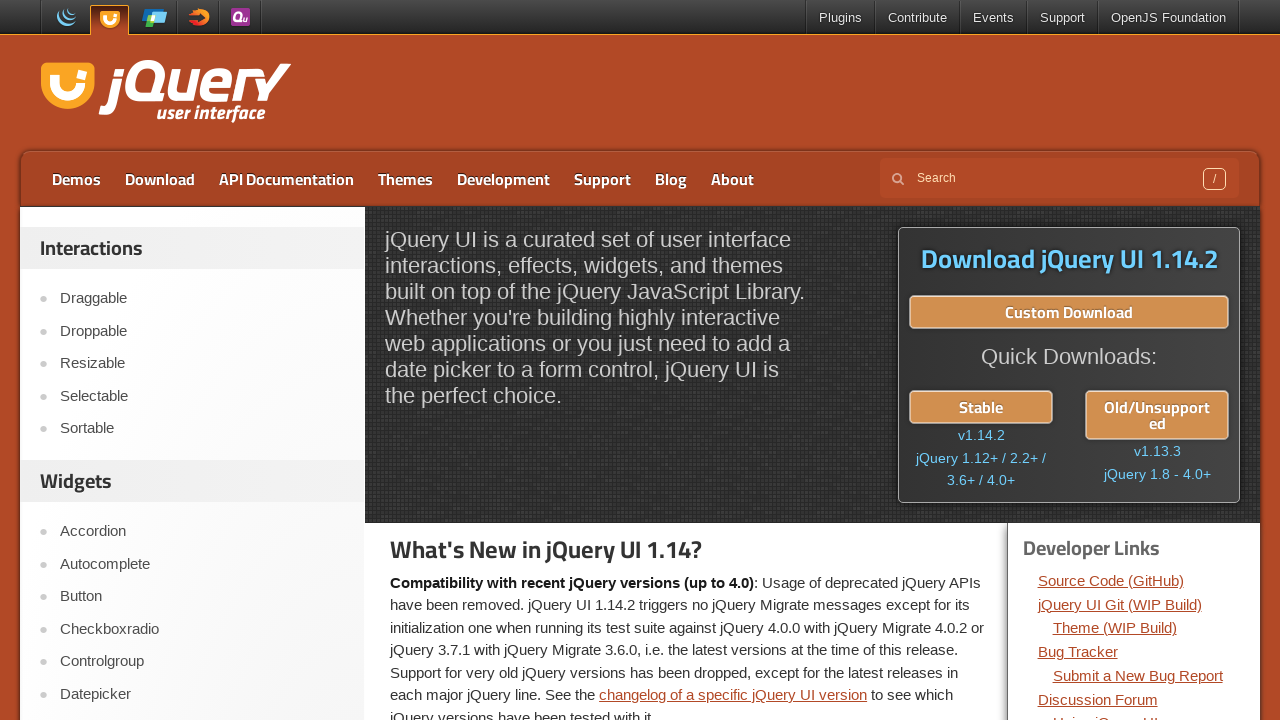

Clicked on Draggable link to navigate to demo page at (202, 299) on a:has-text('Draggable')
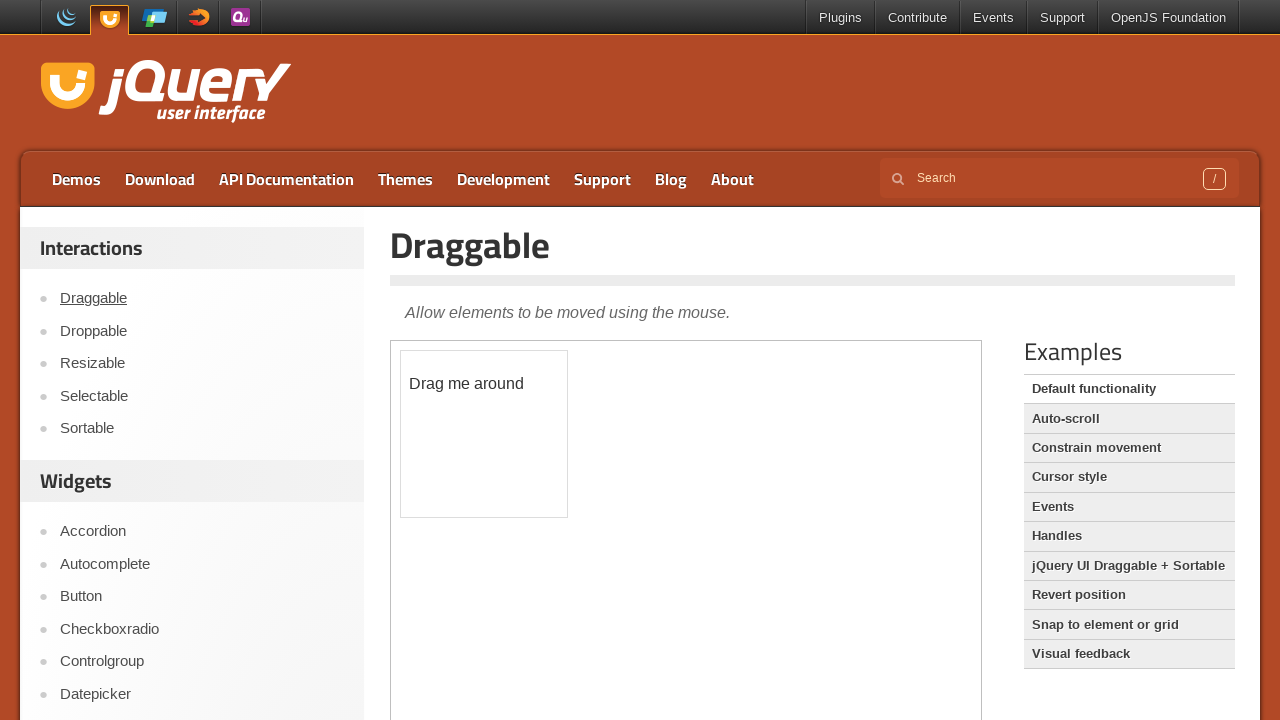

Located demo iframe
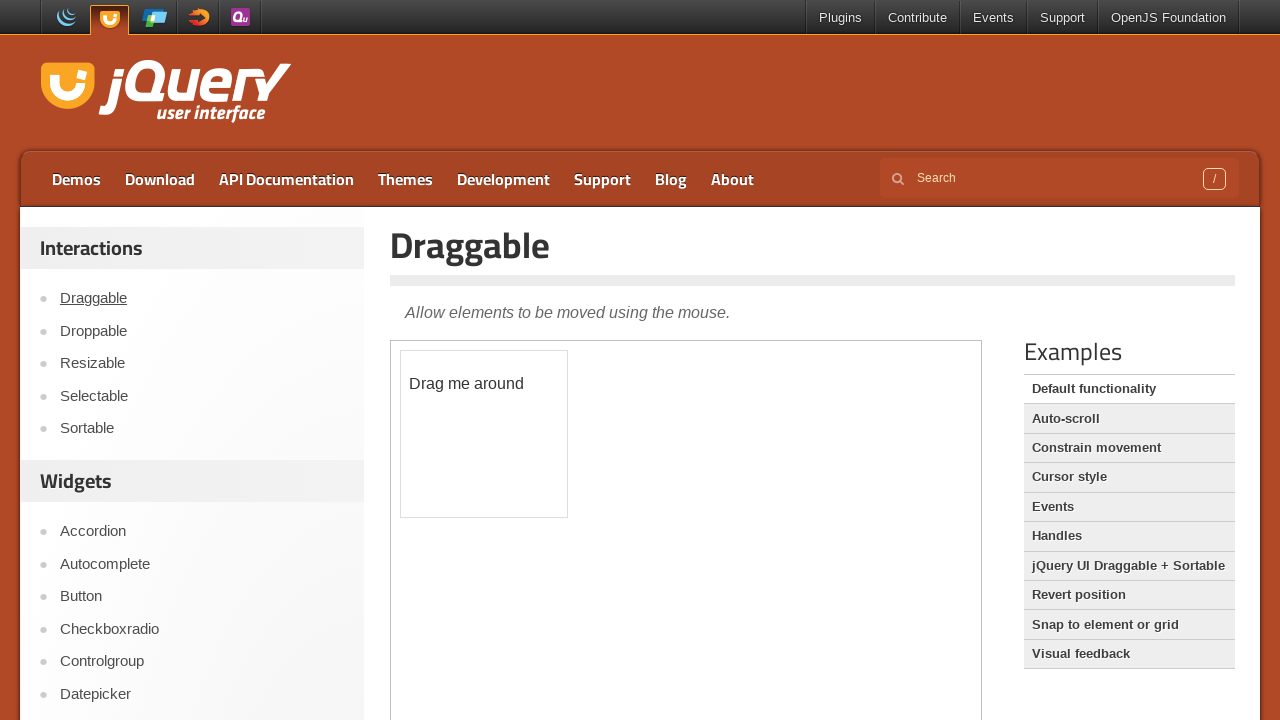

Located draggable element
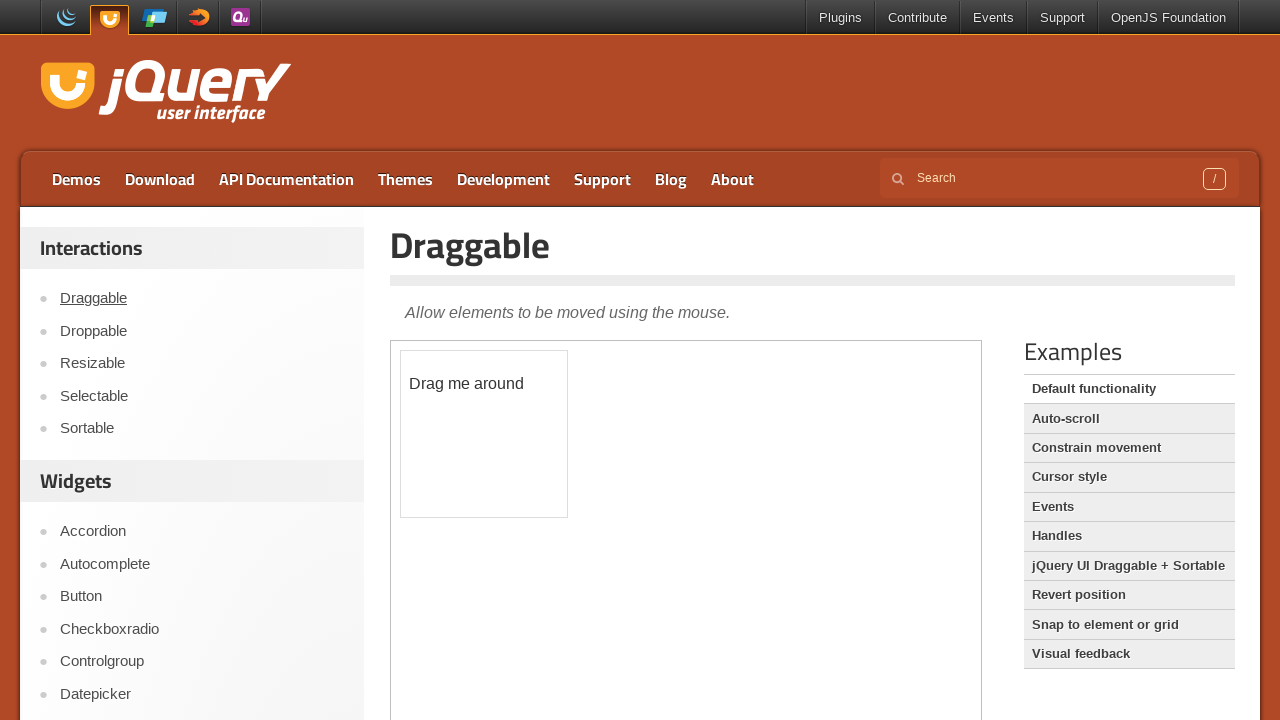

Retrieved bounding box of draggable element
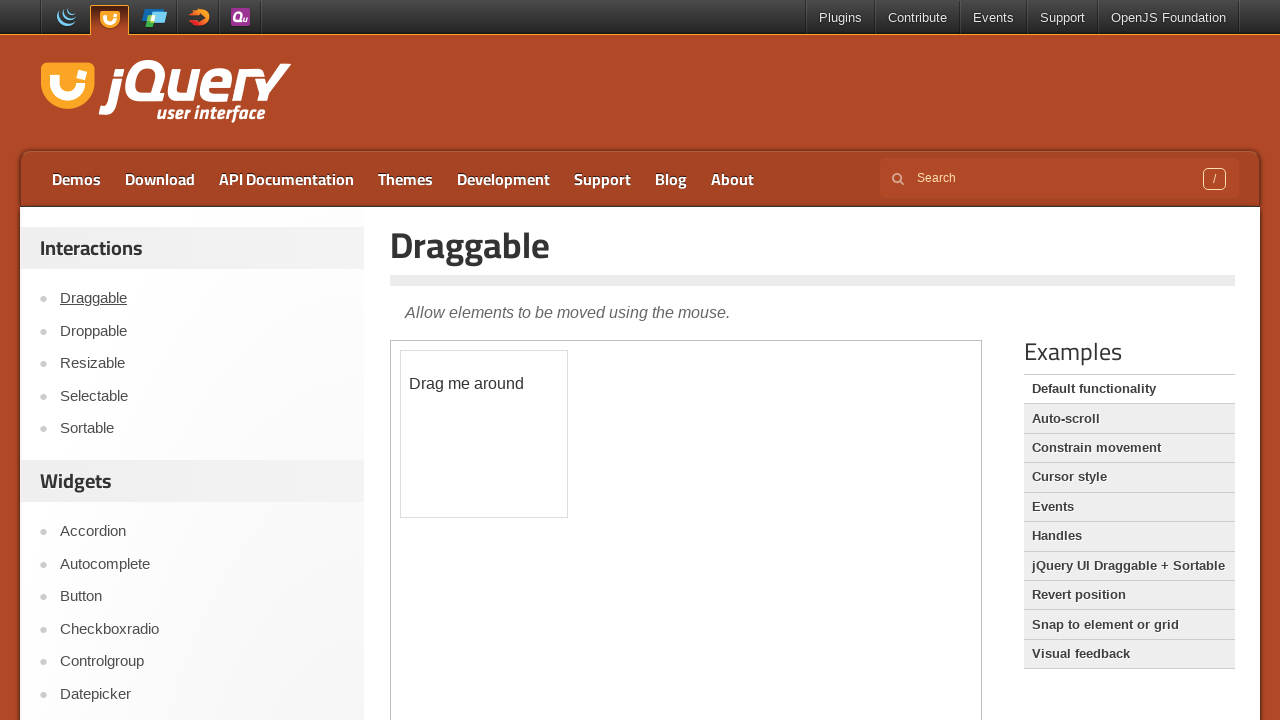

Moved mouse to center of draggable element at (484, 434)
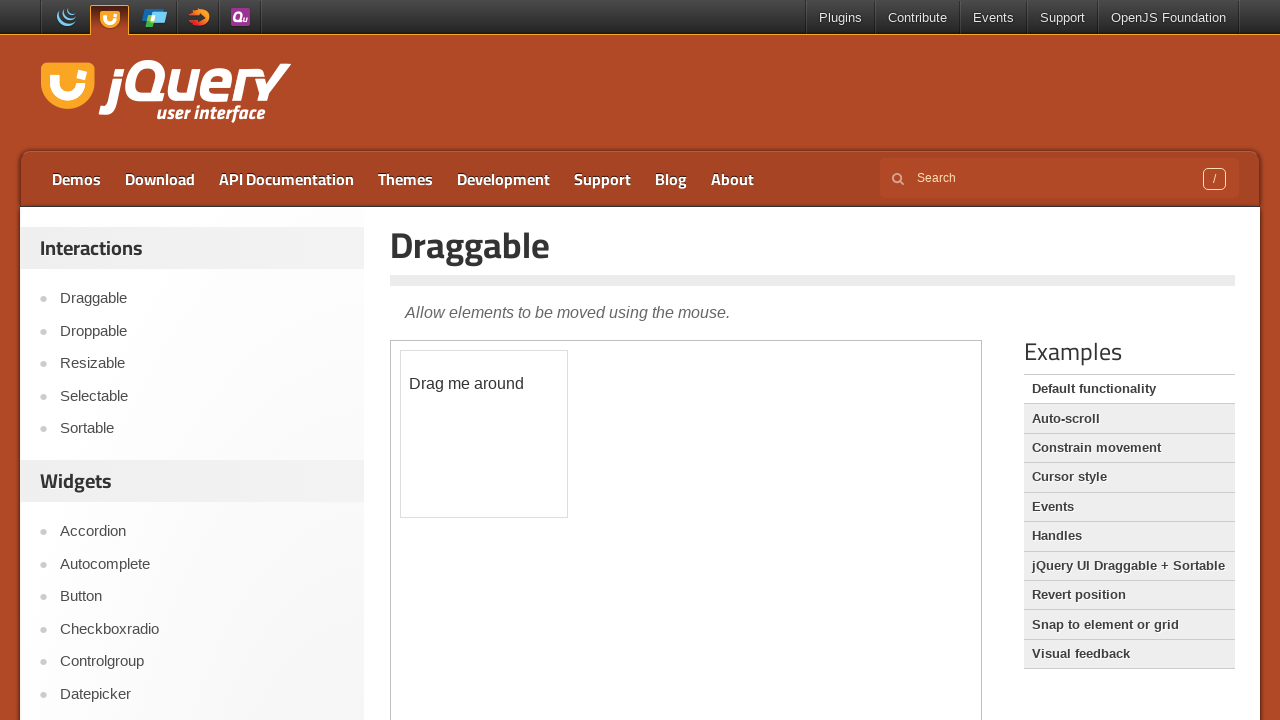

Pressed mouse button down on draggable element at (484, 434)
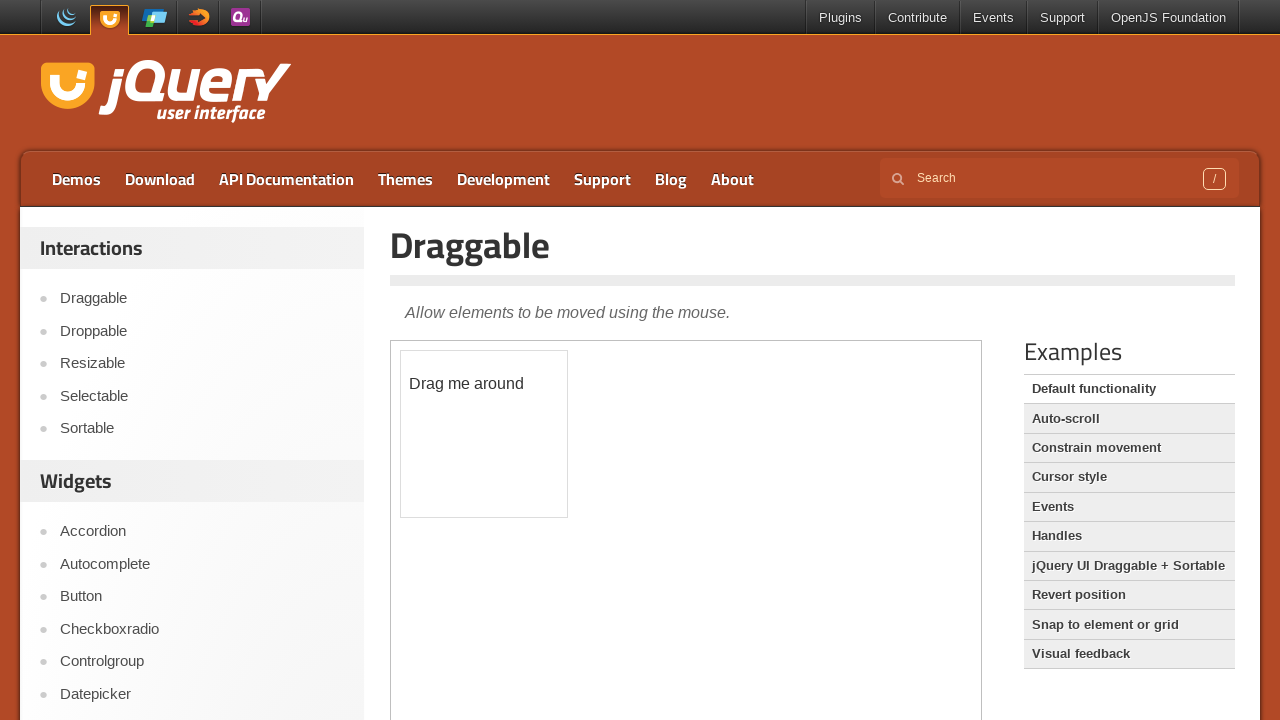

Dragged element 200 pixels right and 200 pixels down at (684, 634)
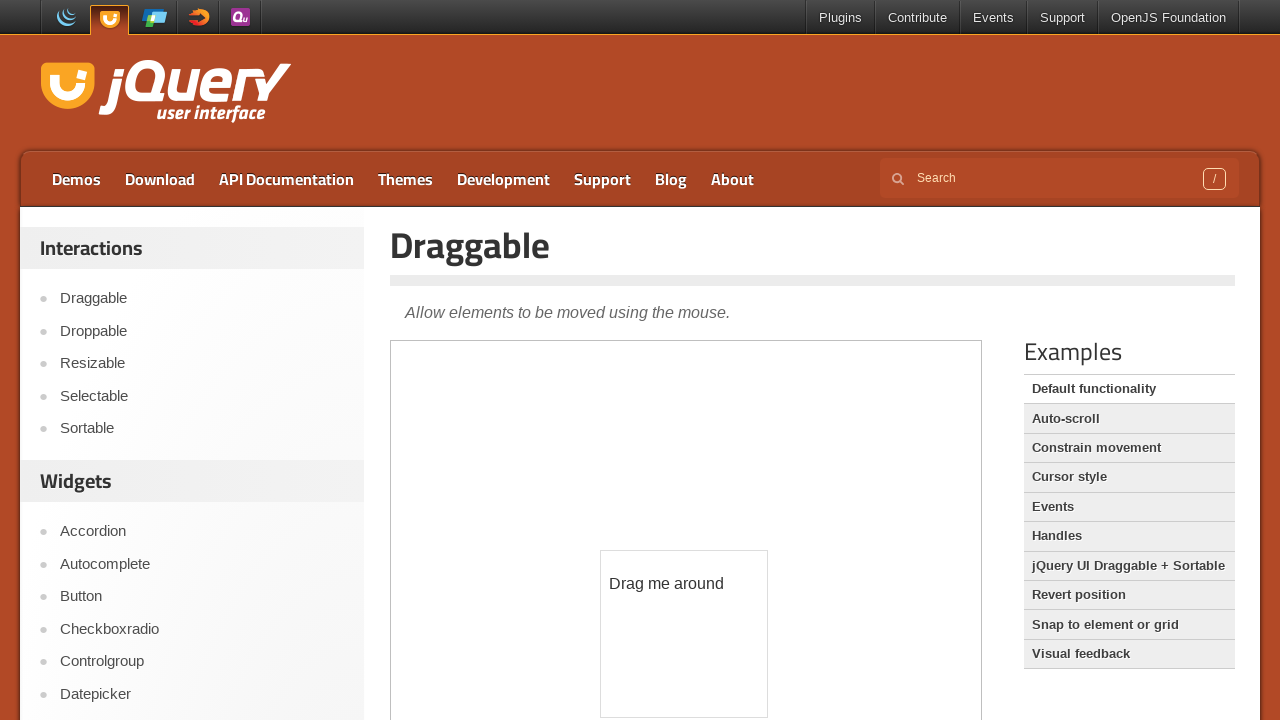

Released mouse button to complete drag operation at (684, 634)
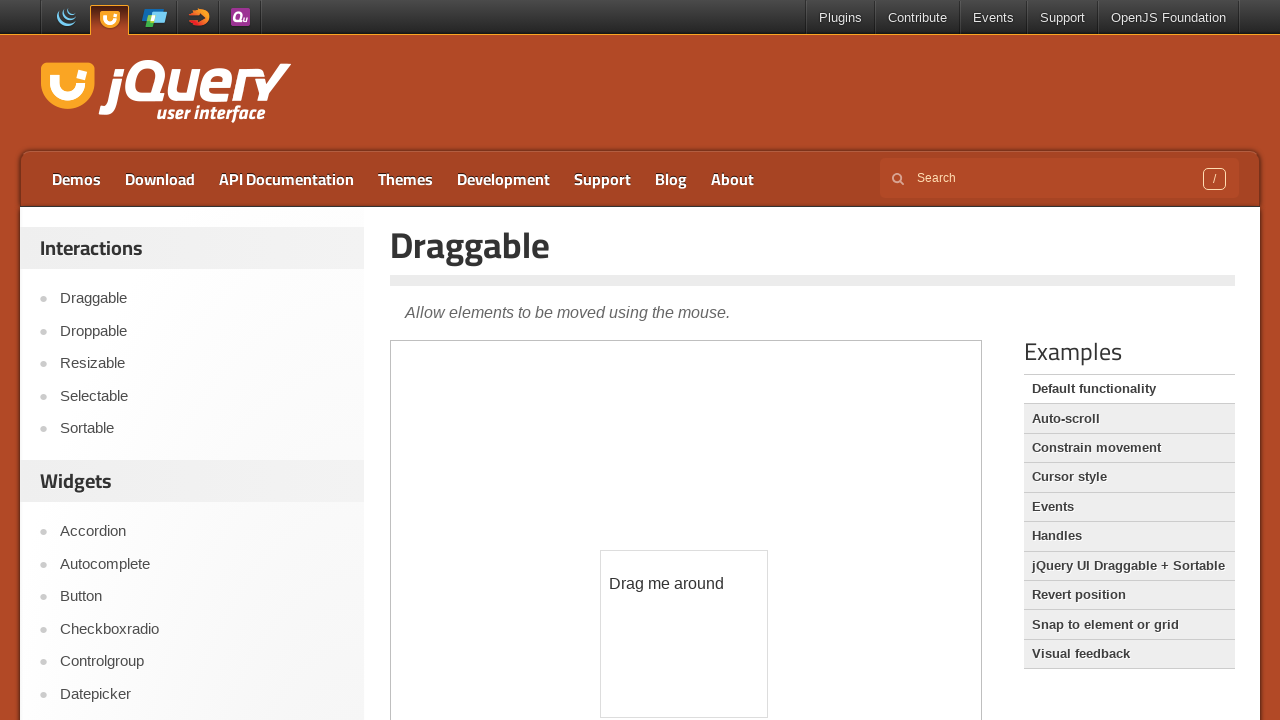

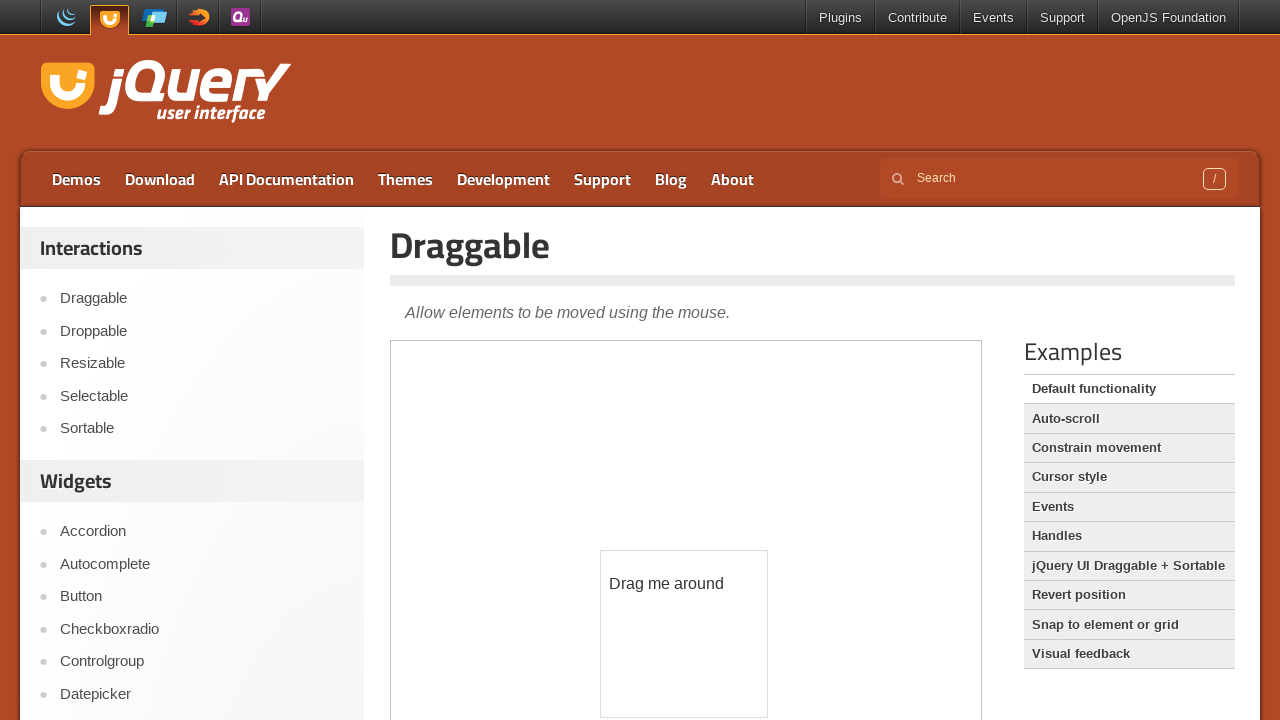